Tests navigating to the Phones category on the demoblaze demo e-commerce site by clicking the Phones category link

Starting URL: https://www.demoblaze.com/index.html

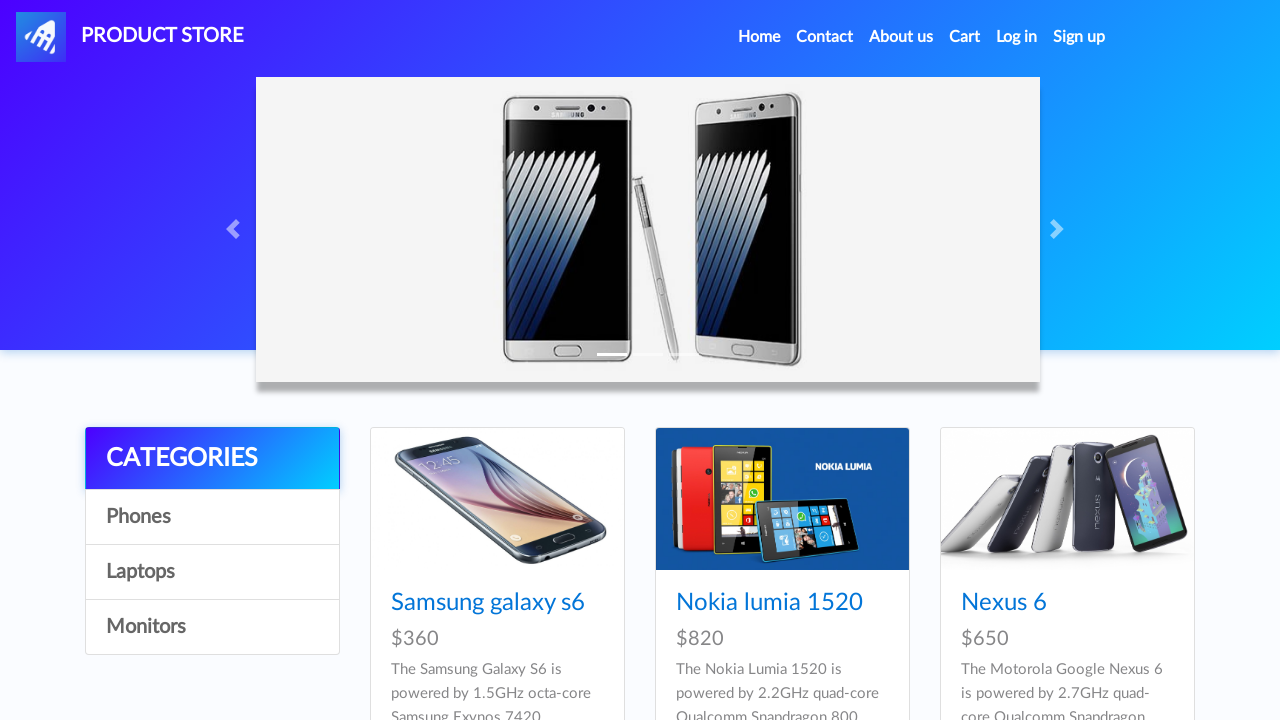

Clicked on the Phones category link at (212, 517) on a:has-text('Phones')
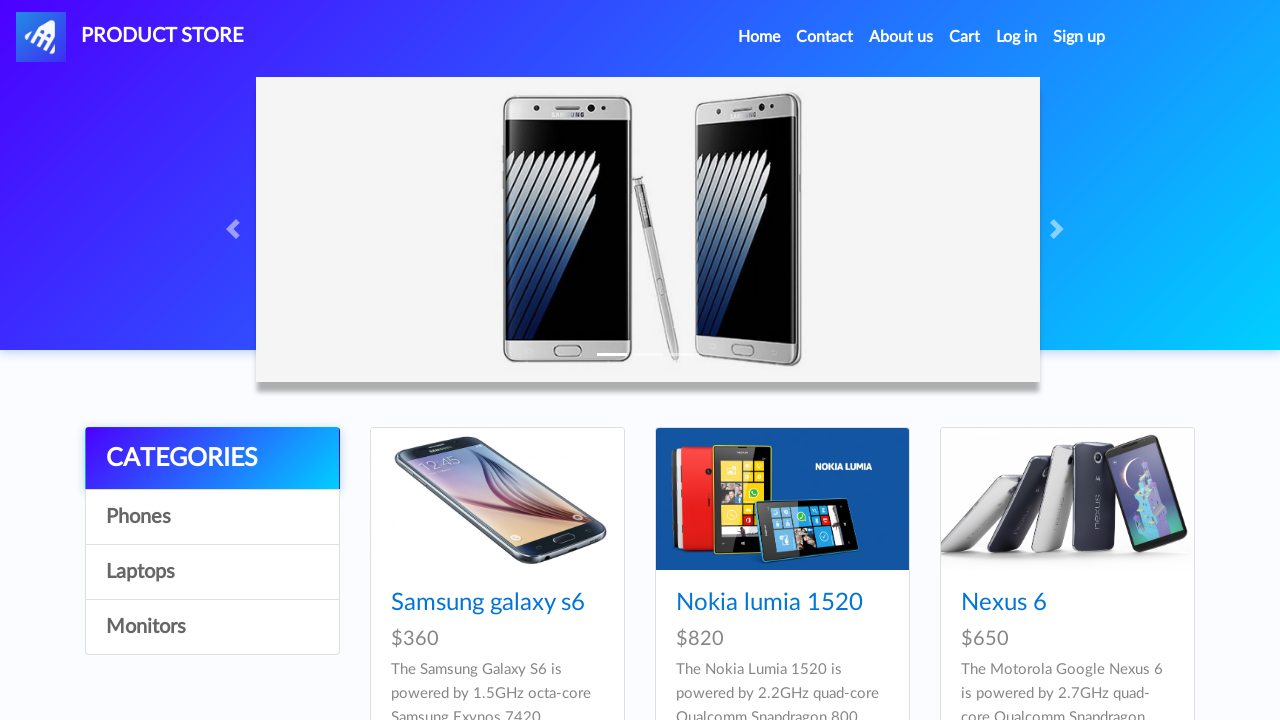

Phones category page loaded with product cards
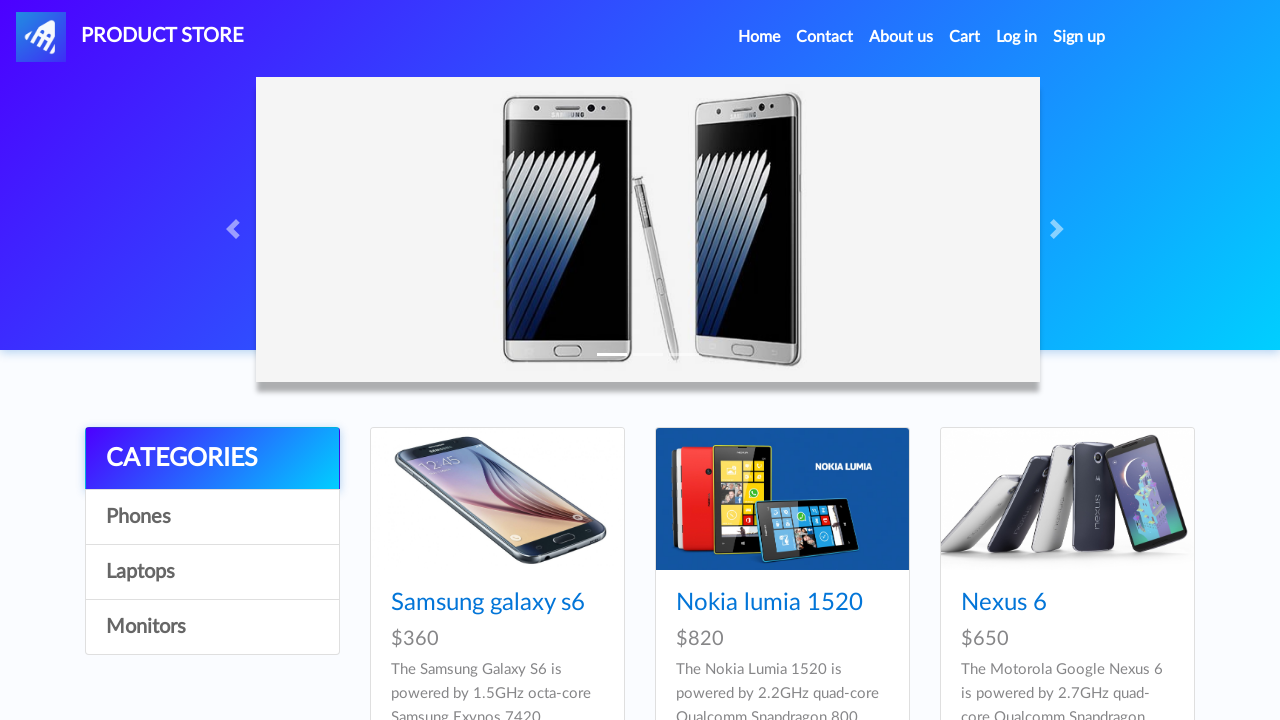

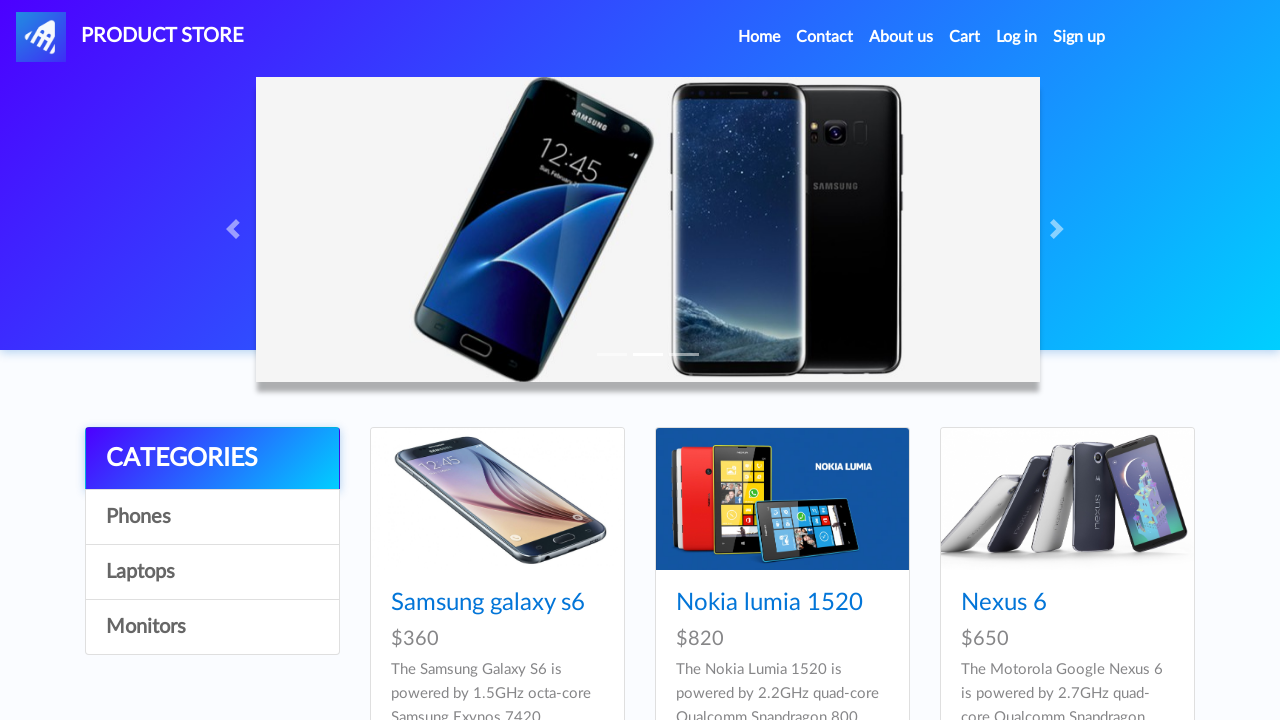